Navigates to Wootalk chat website, opens the menu, selects chat options, and initiates a chat session by clicking the start button and entering a message.

Starting URL: https://wootalk.today/

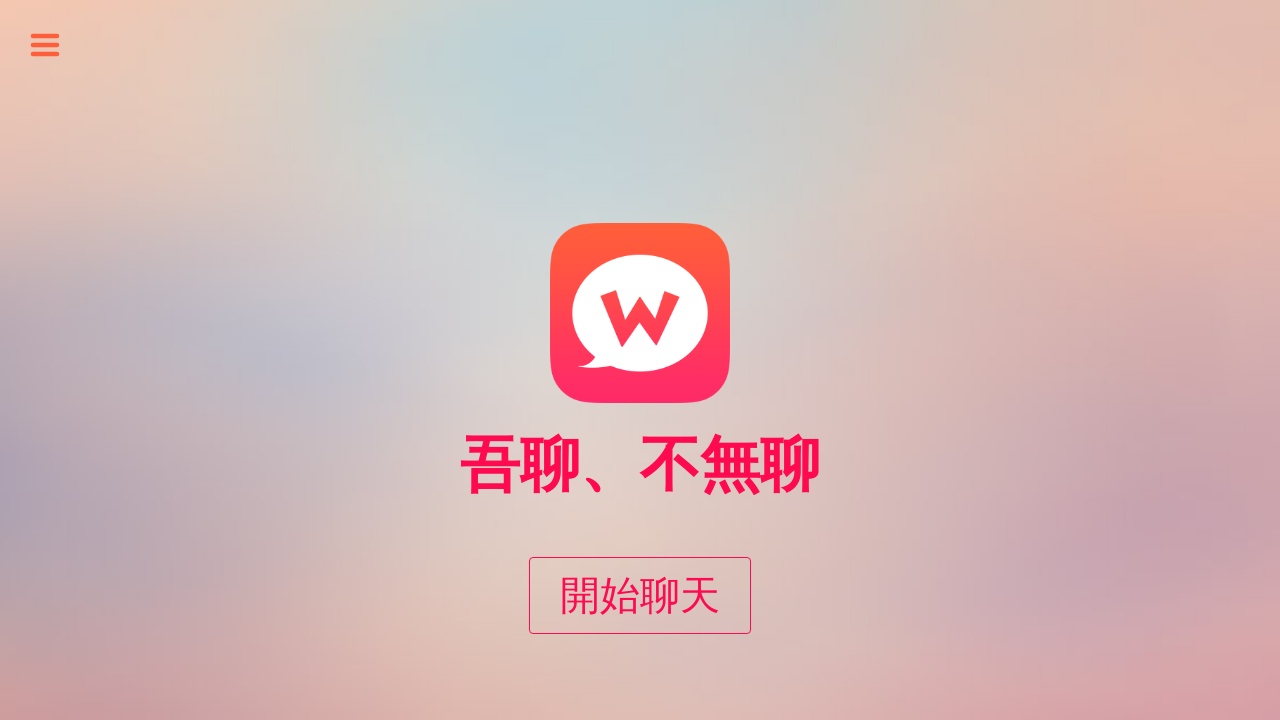

Waited for page to fully load
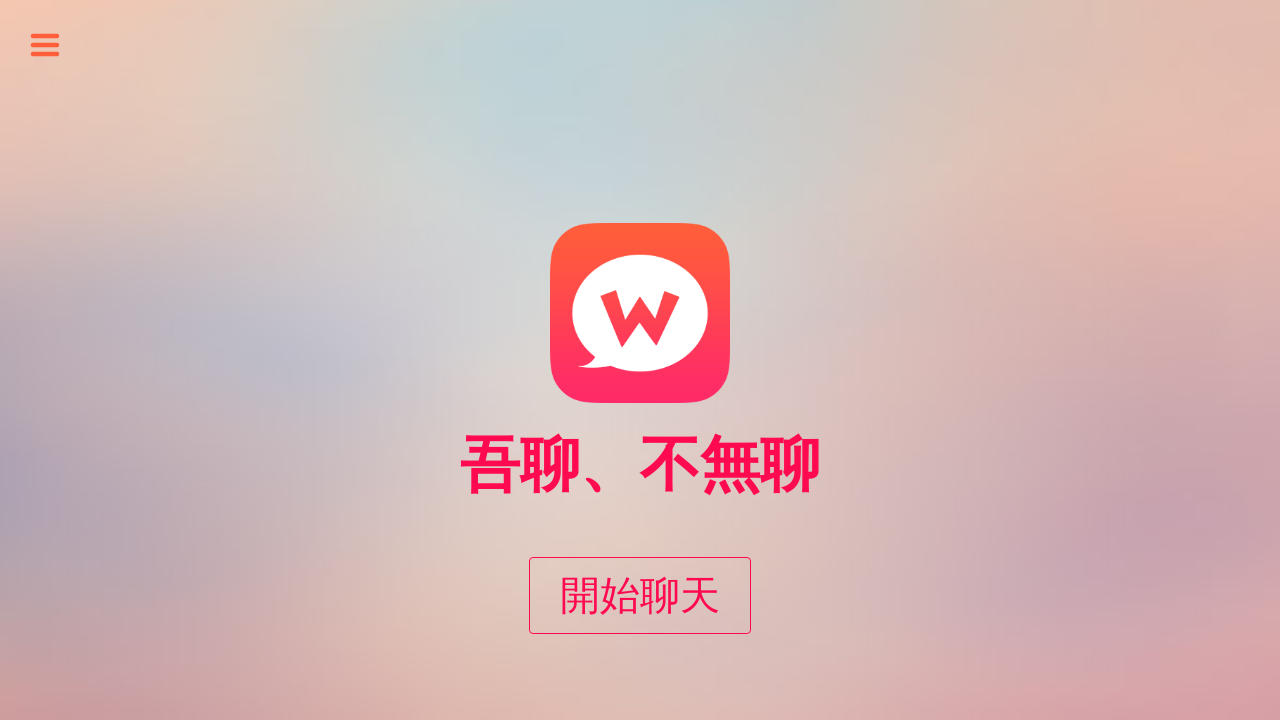

Clicked menu button at (45, 45) on #menuButton
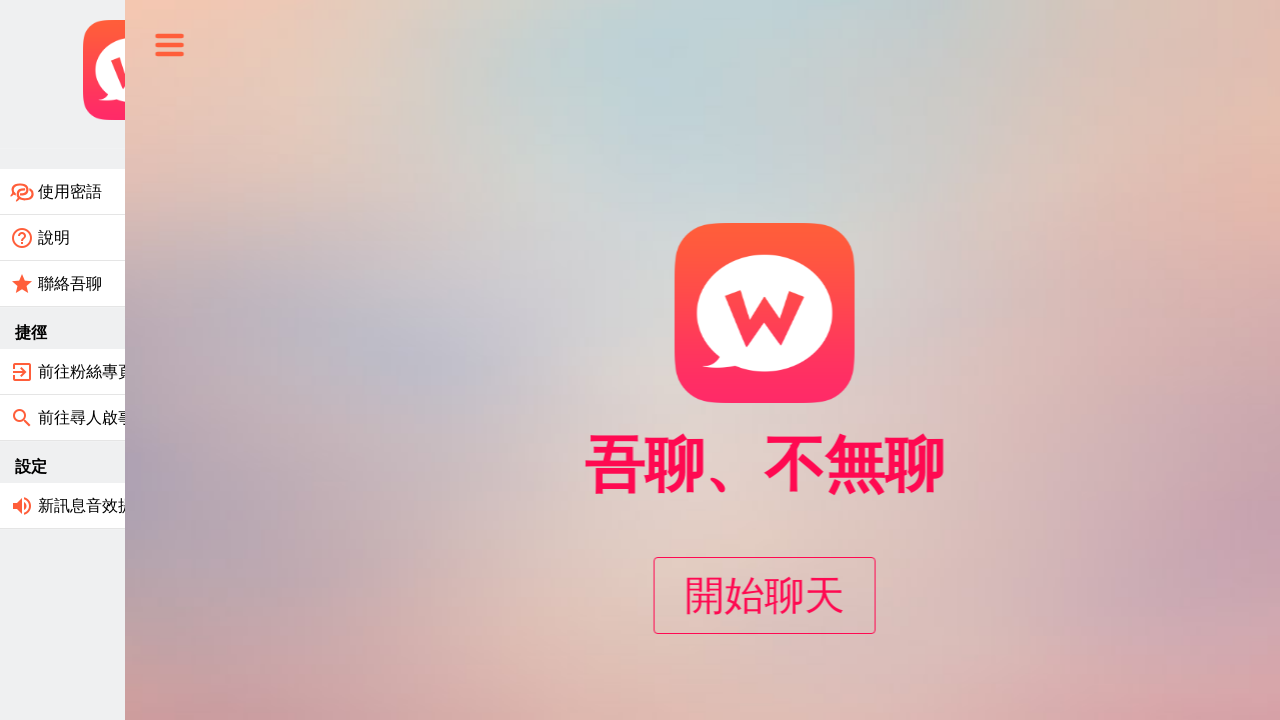

Waited for menu to appear
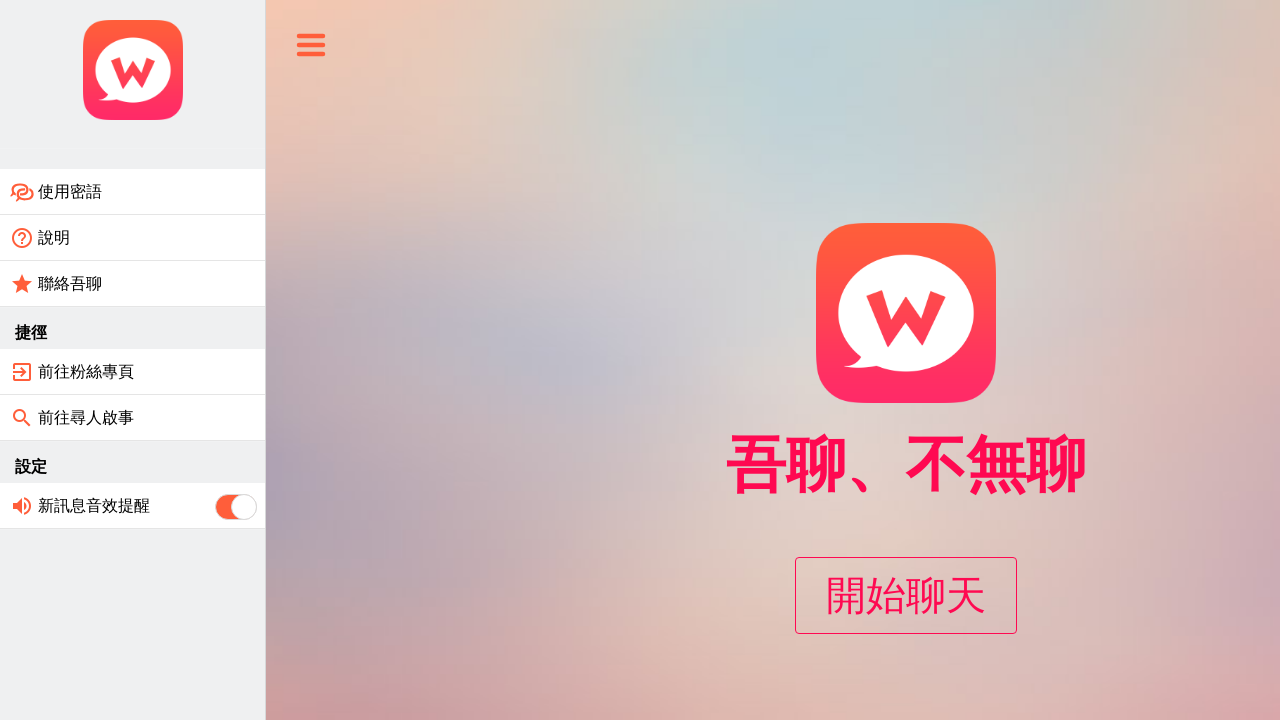

Clicked first menu option at (132, 192) on xpath=/html/body/div[5]/div/ul[1]/li[1]/a
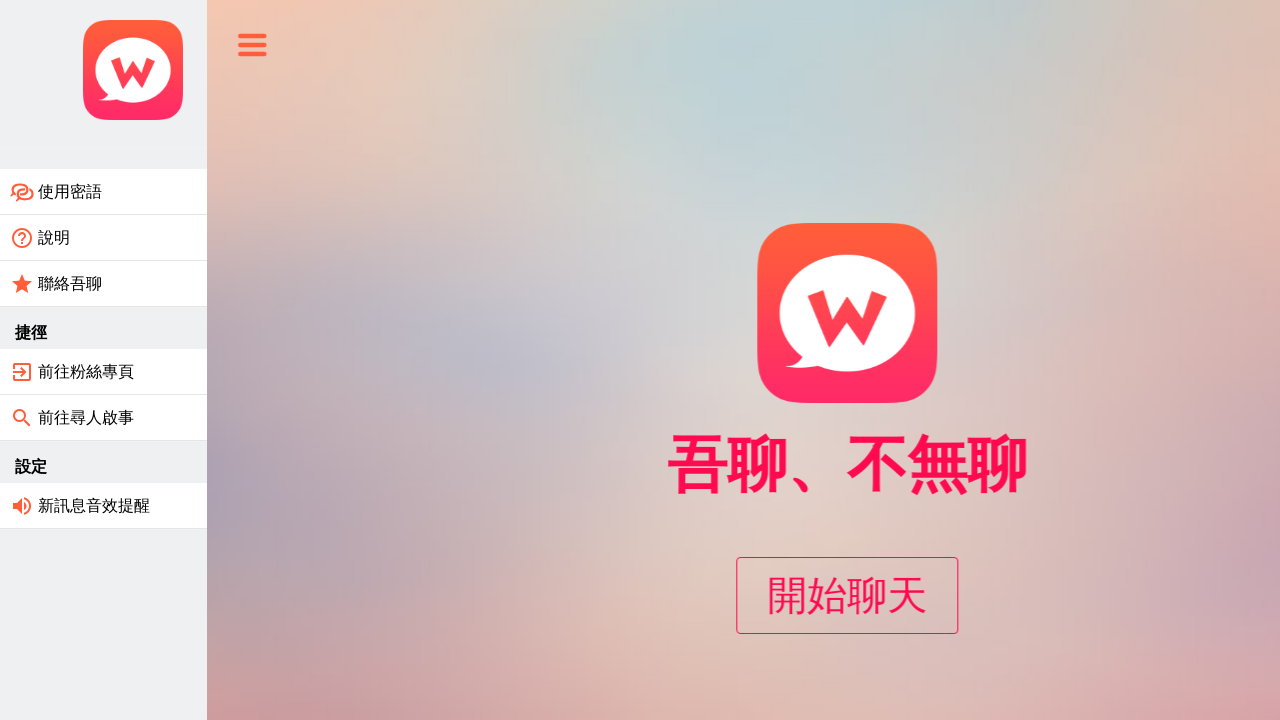

Waited for menu option to load
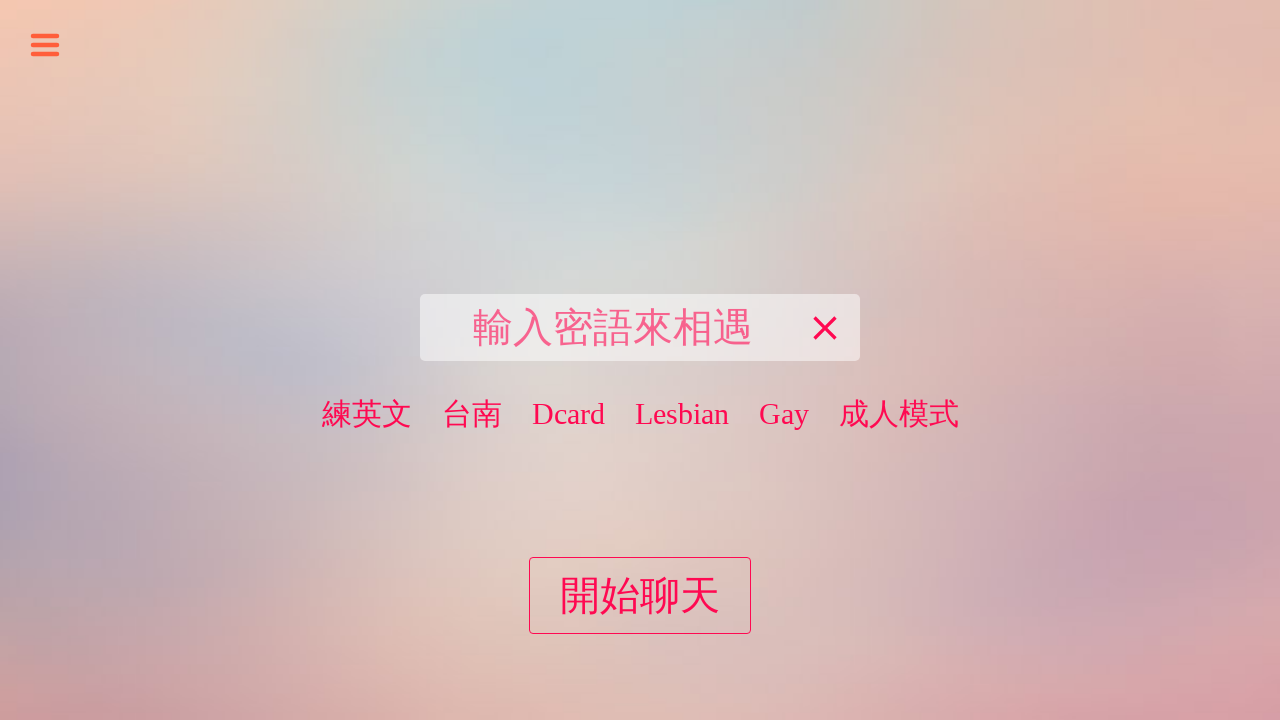

Selected adult chat mode option at (898, 414) on input.keyword[value='成人模式']
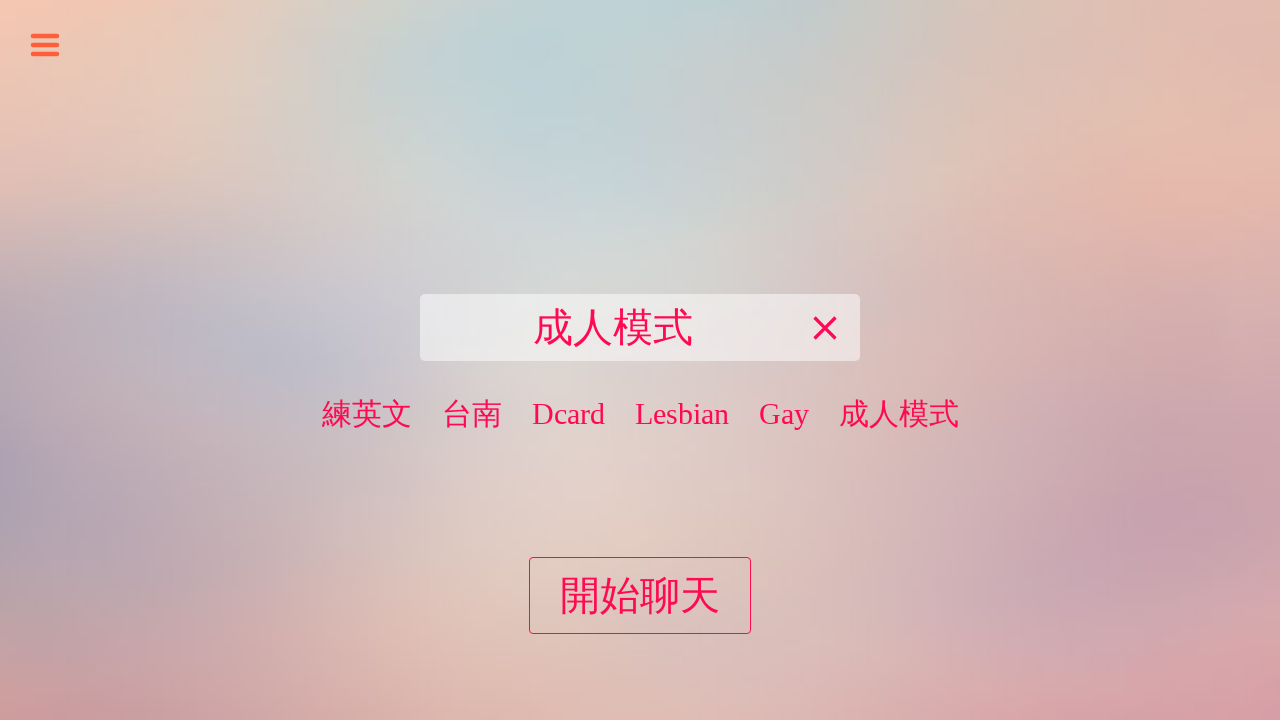

Waited for chat mode selection to complete
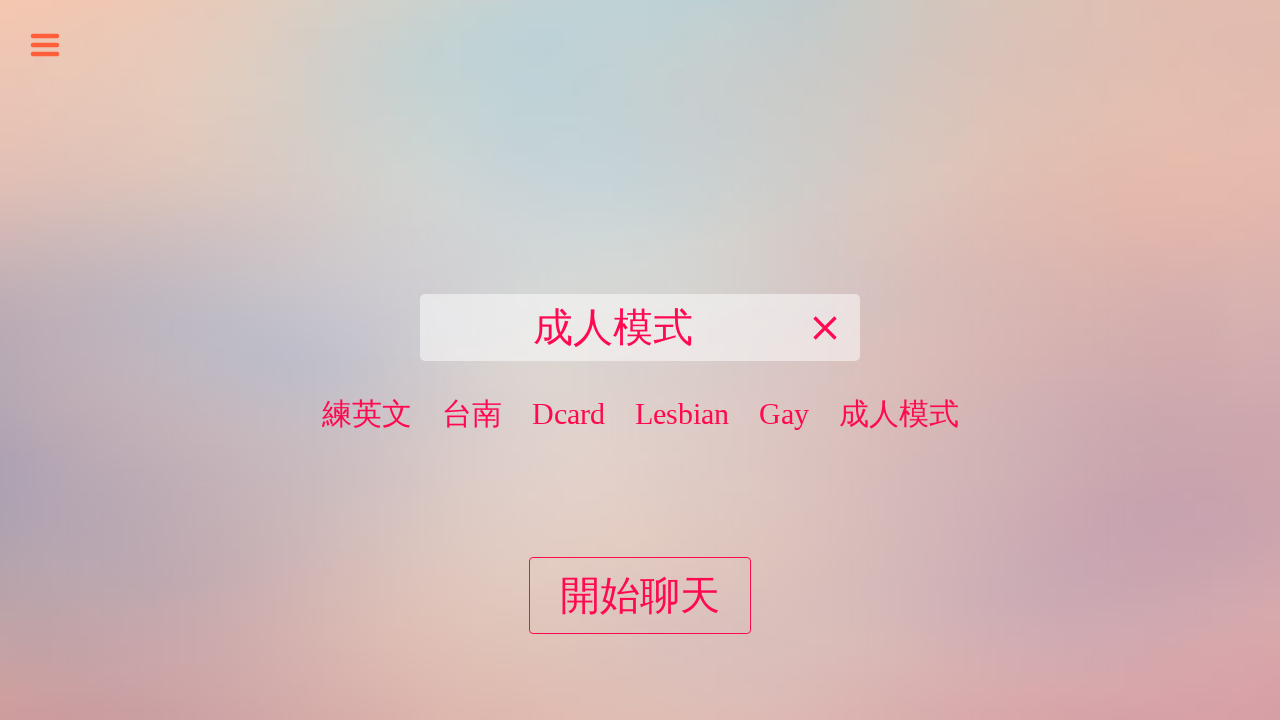

Clicked start button to initiate chat session at (640, 596) on input#startButton
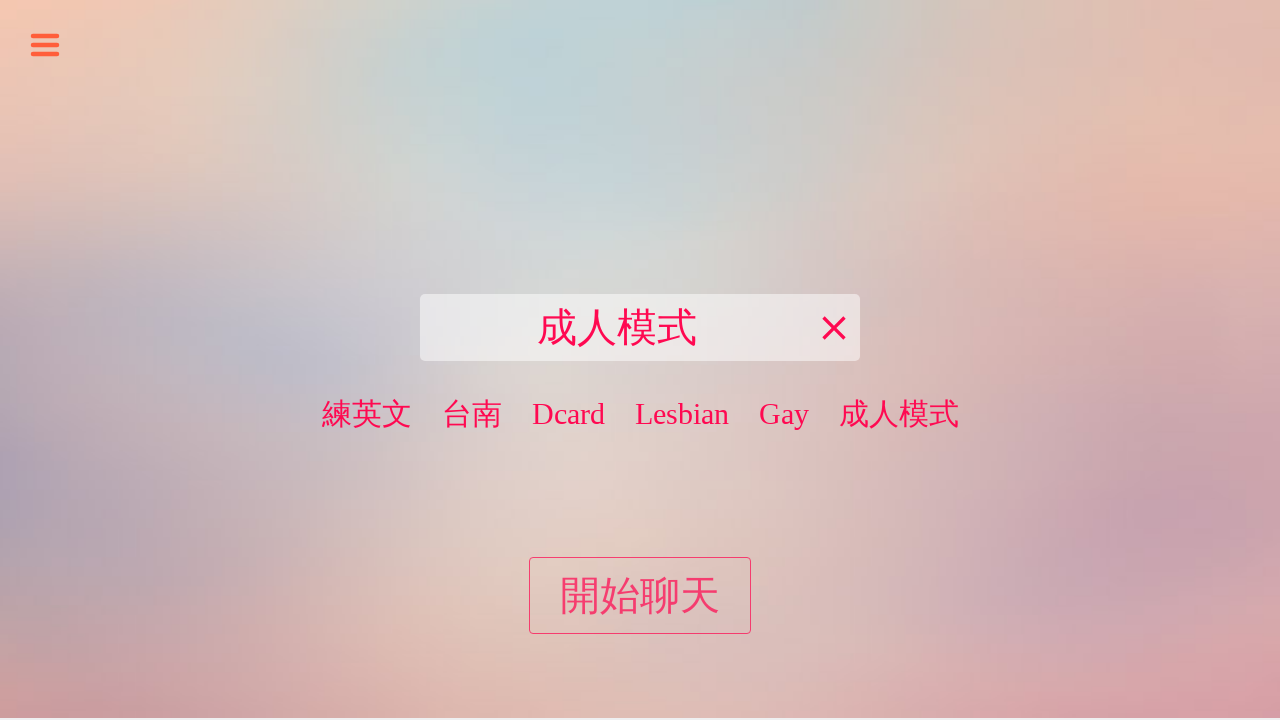

Waited for chat interface to load
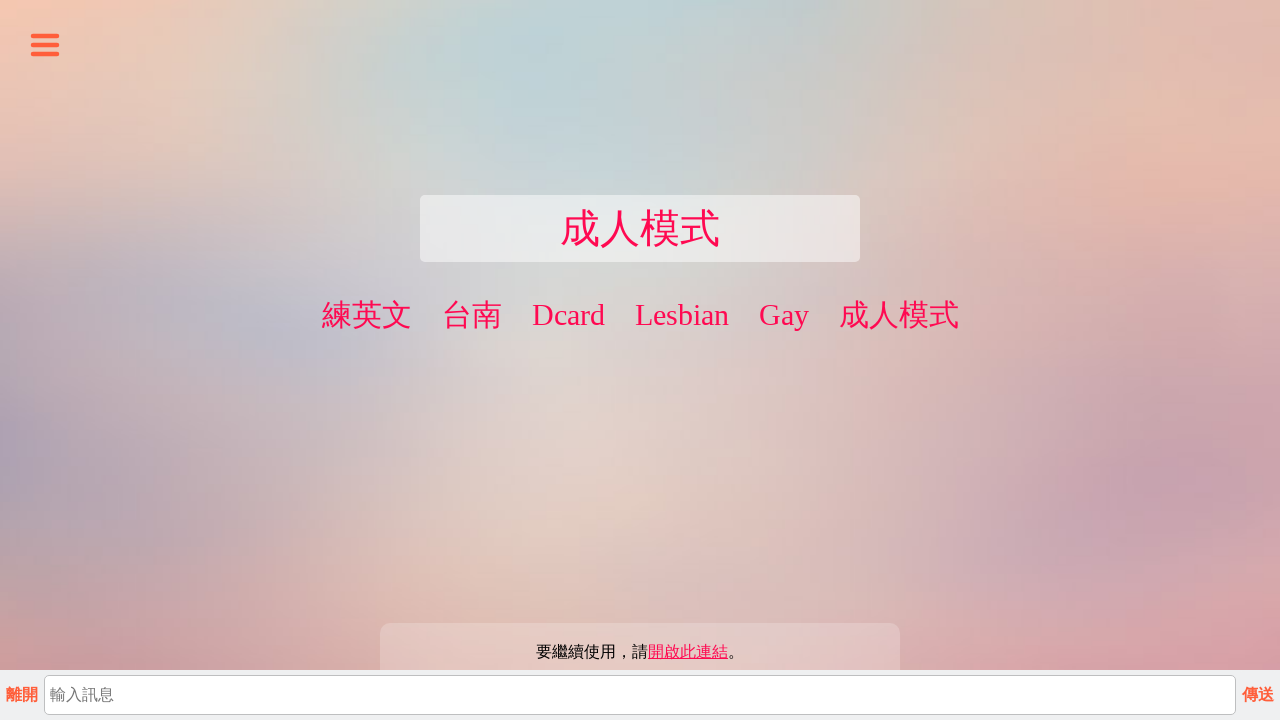

Entered message 'Hello, how are you today?' in chat input on #messageInput
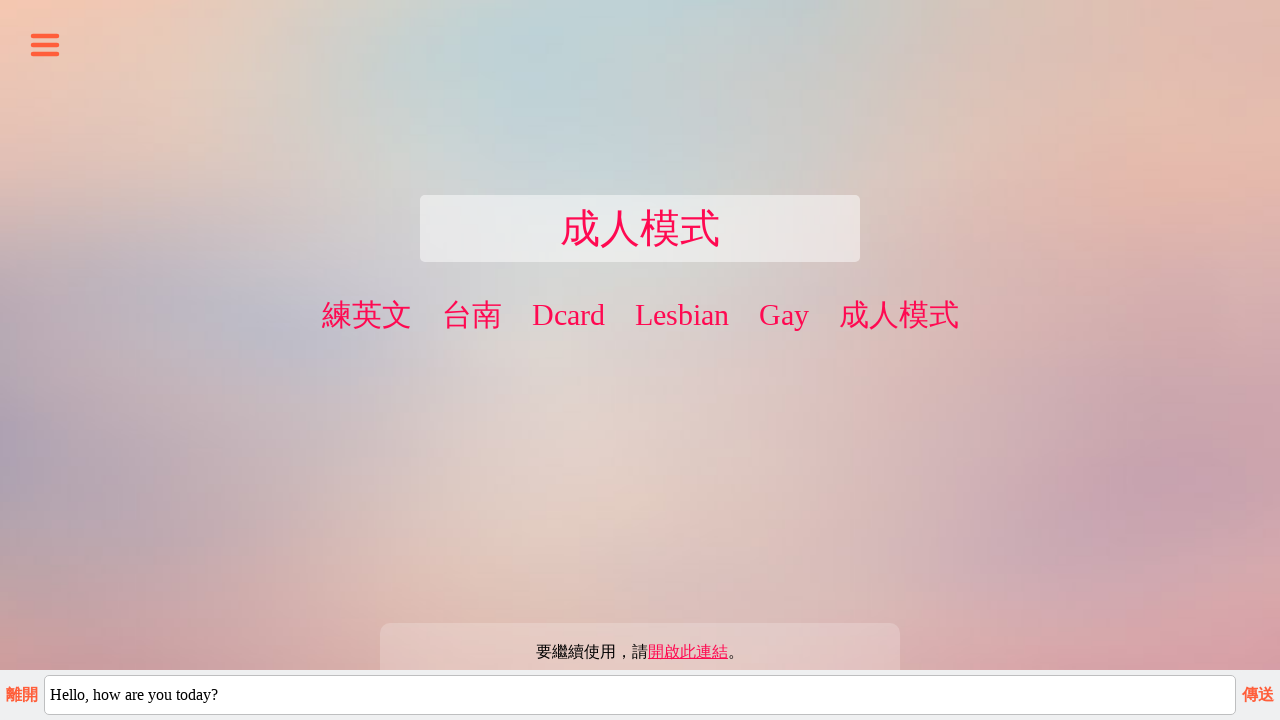

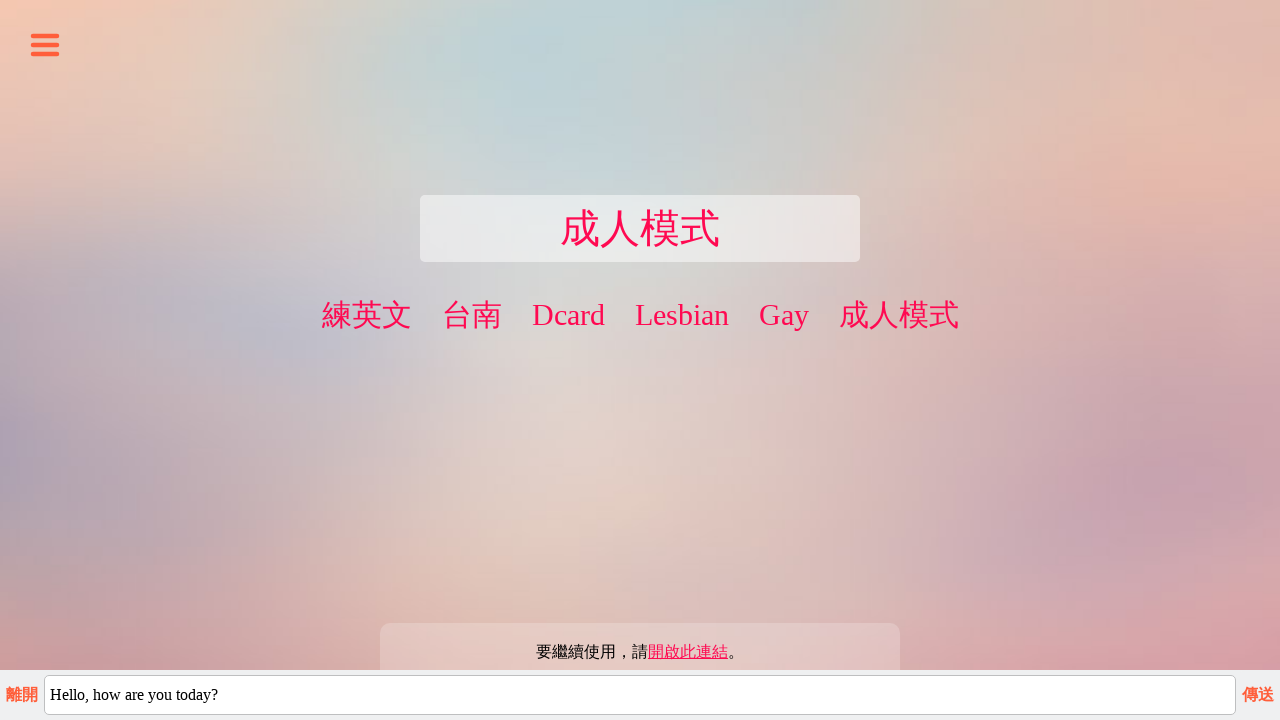